Navigates to OYO Rooms website and collects links to various policy and information pages like terms, refund, cancellation, FAQ, and other offerings

Starting URL: https://www.oyorooms.com/

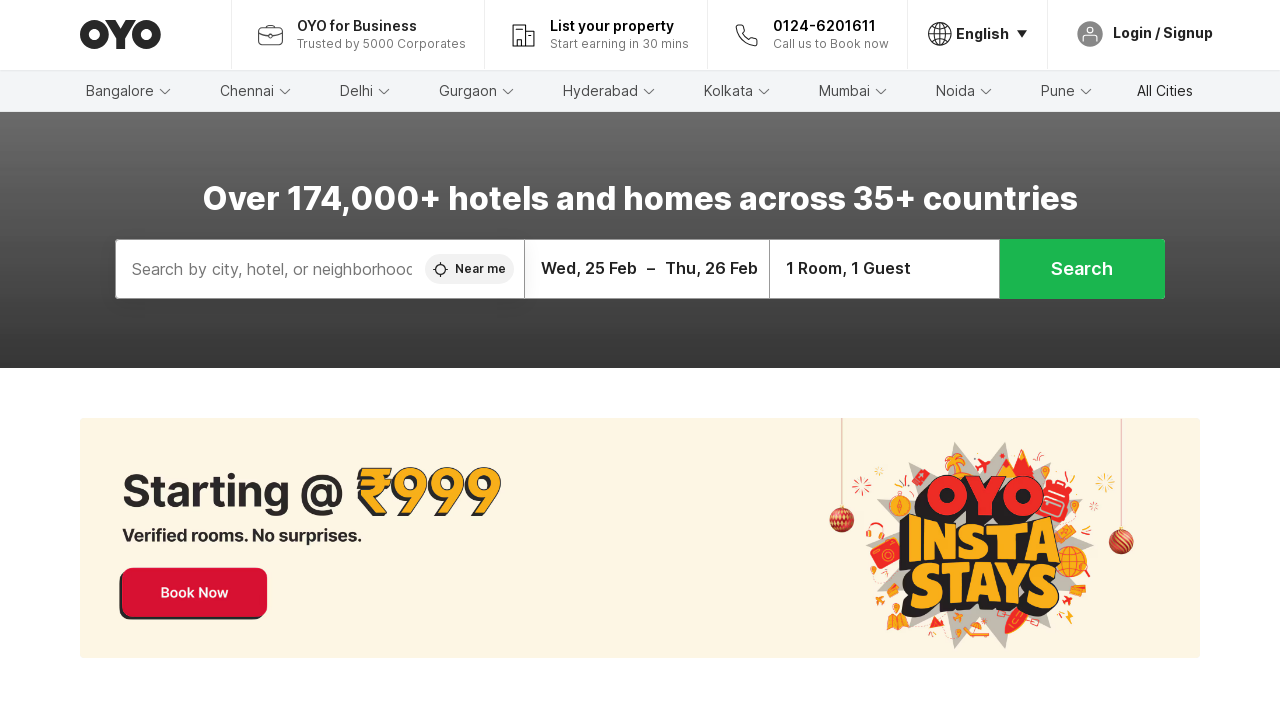

Waited for page to load and anchor elements to be available
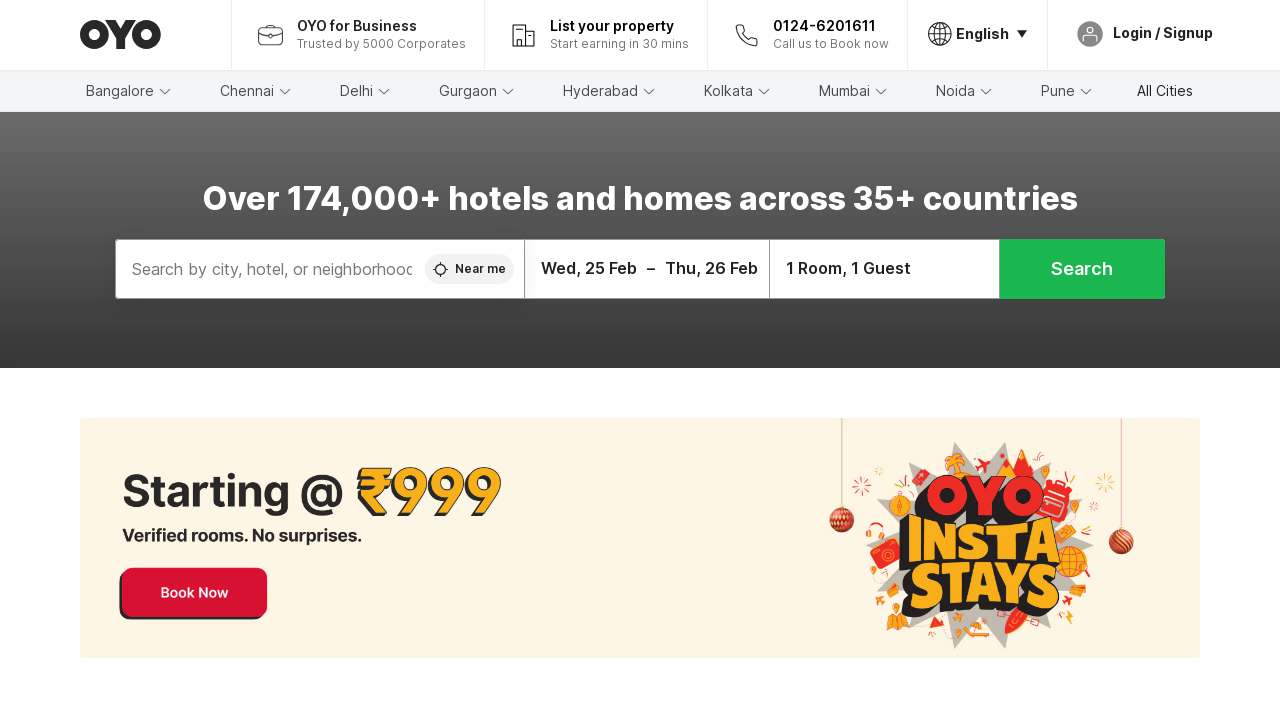

Located all policy and information links on OYO Rooms website (terms, refund, cancellation, FAQ, etc.)
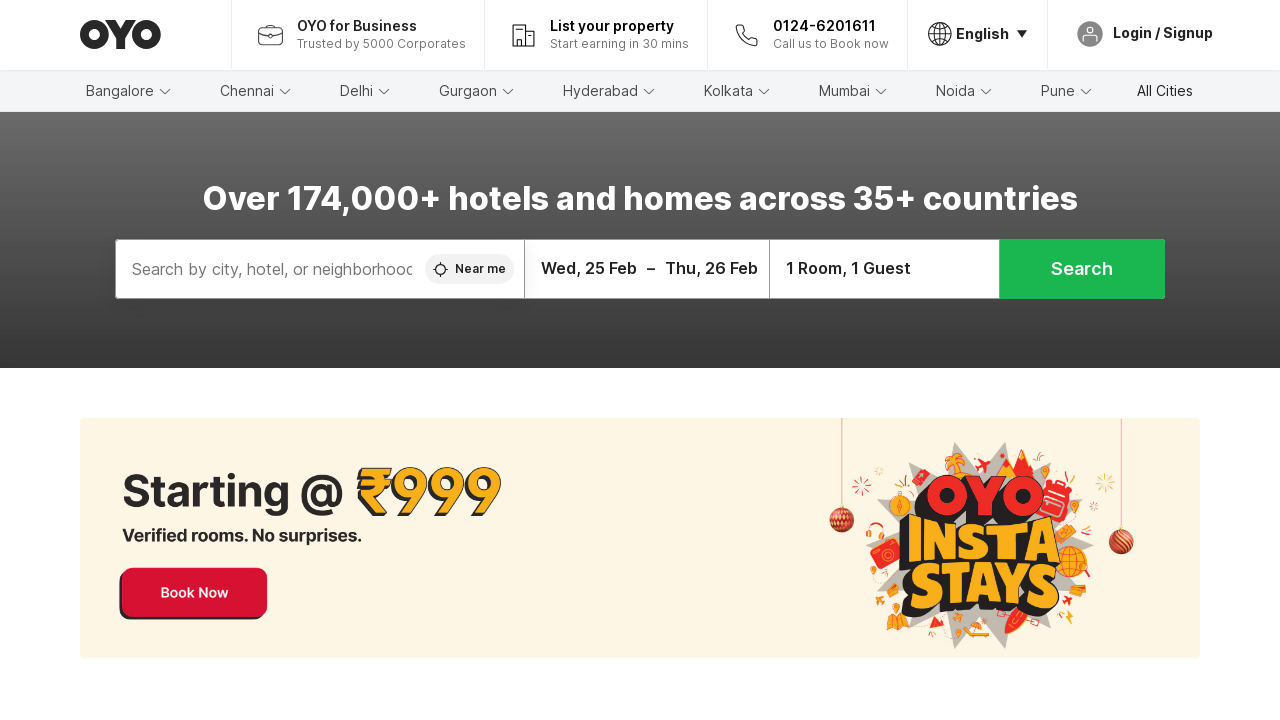

Verified that 4 policy and information links are present on the page
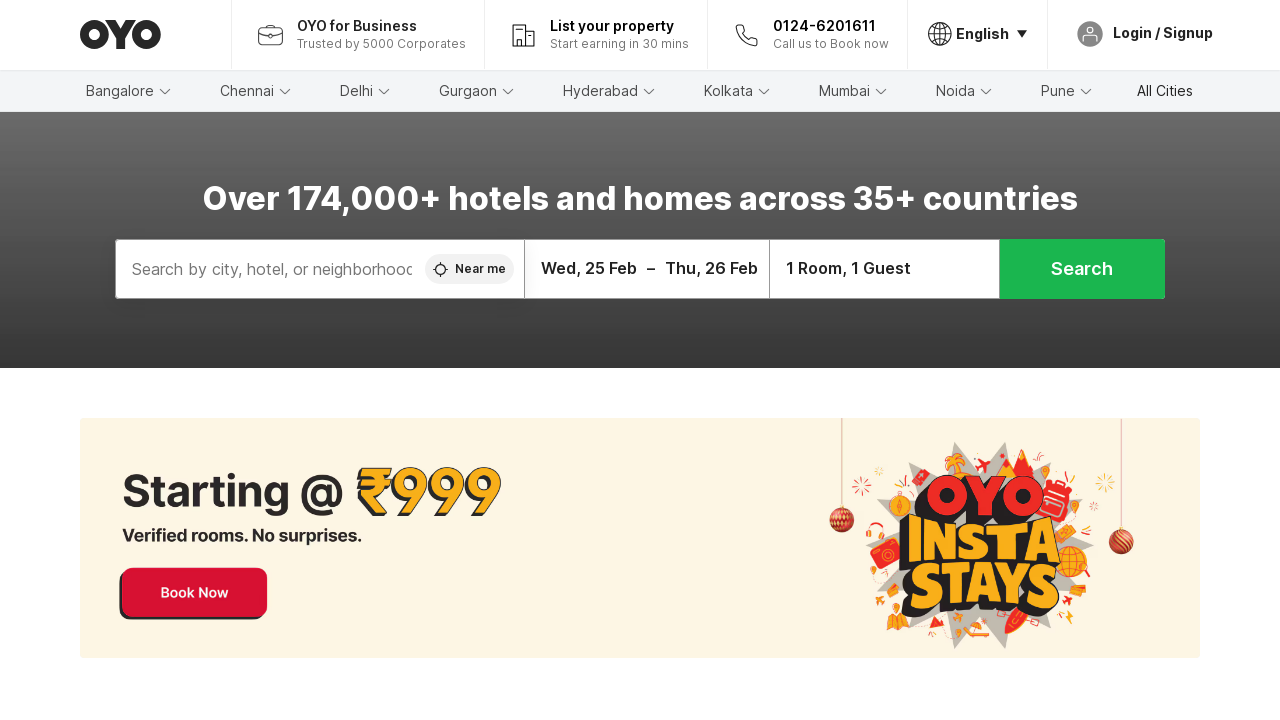

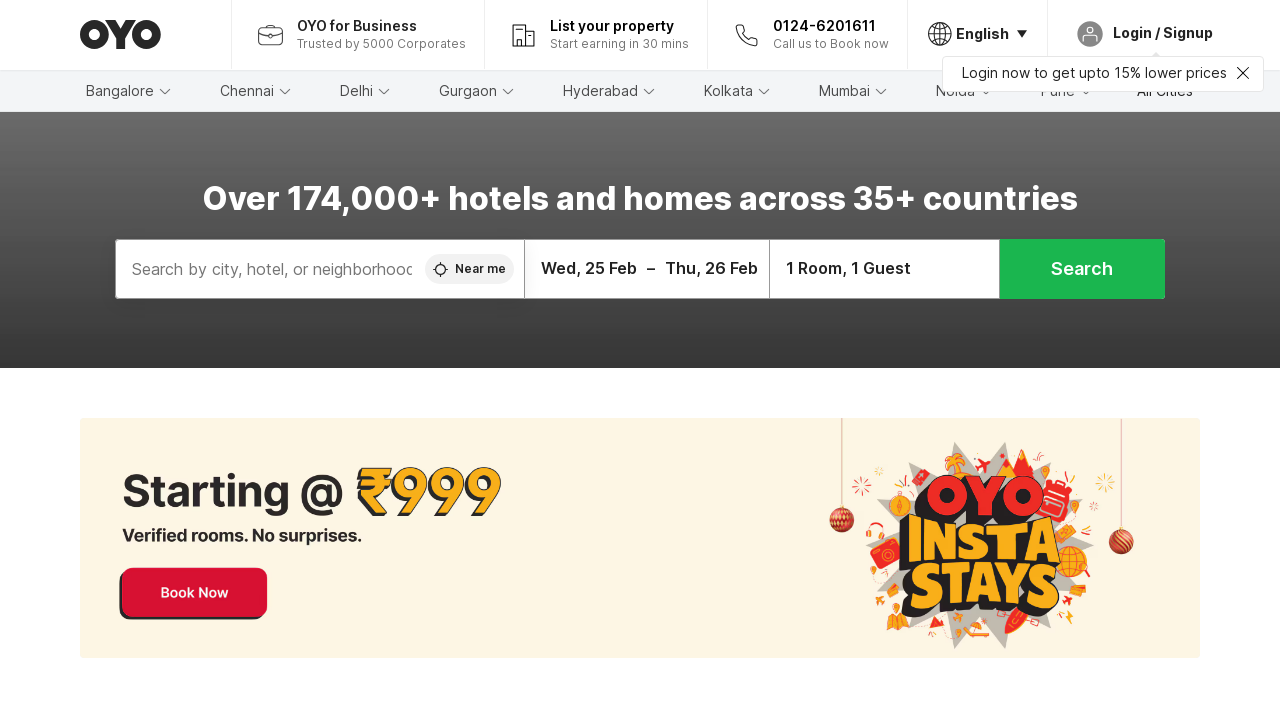